Tests form submission by filling in first name, last name, email, mobile number, and company fields, then submitting the form.

Starting URL: http://only-testing-blog.blogspot.in/2014/05/form.html

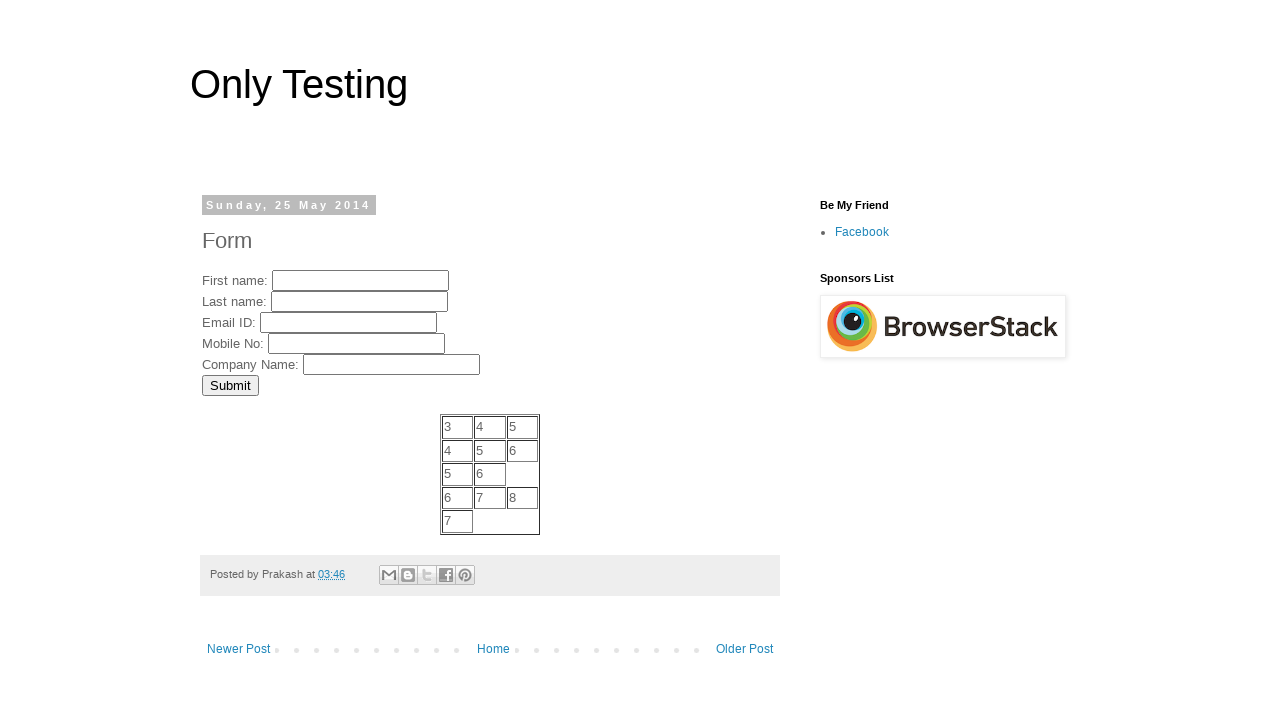

Filled first name field with 'Jai' on input[name='FirstName']
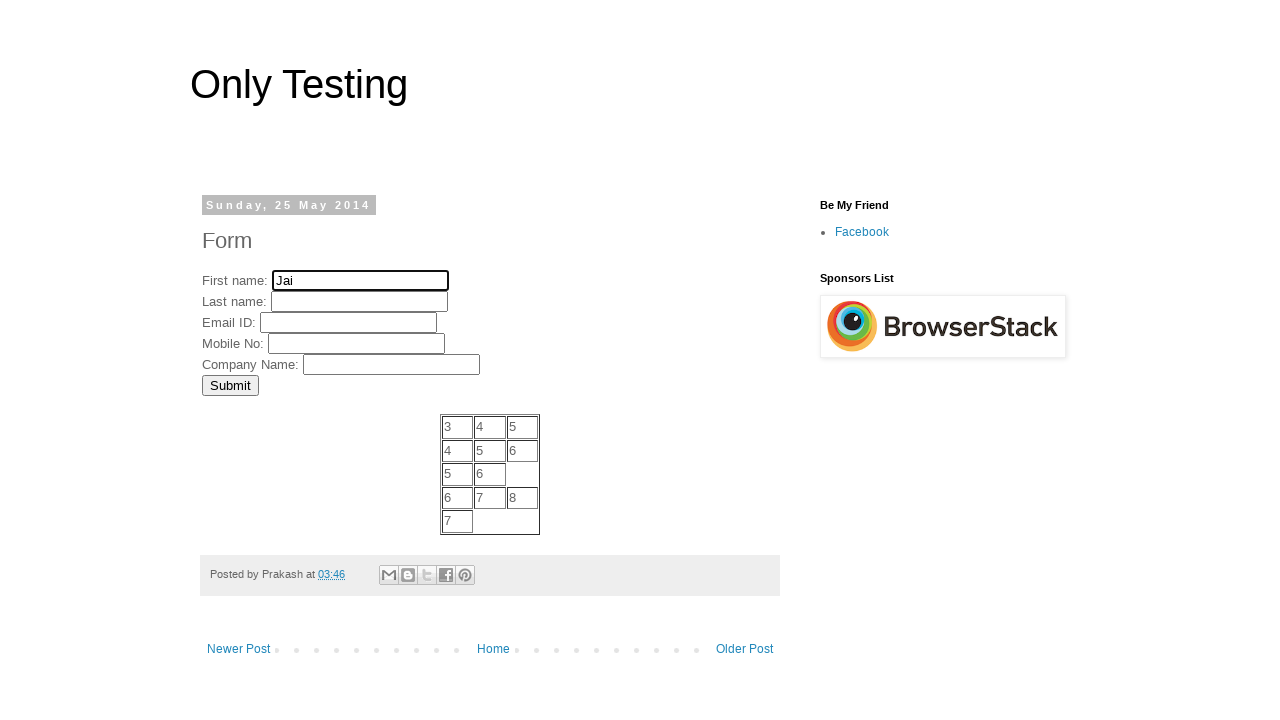

Filled last name field with 'Shri' on input[name='LastName']
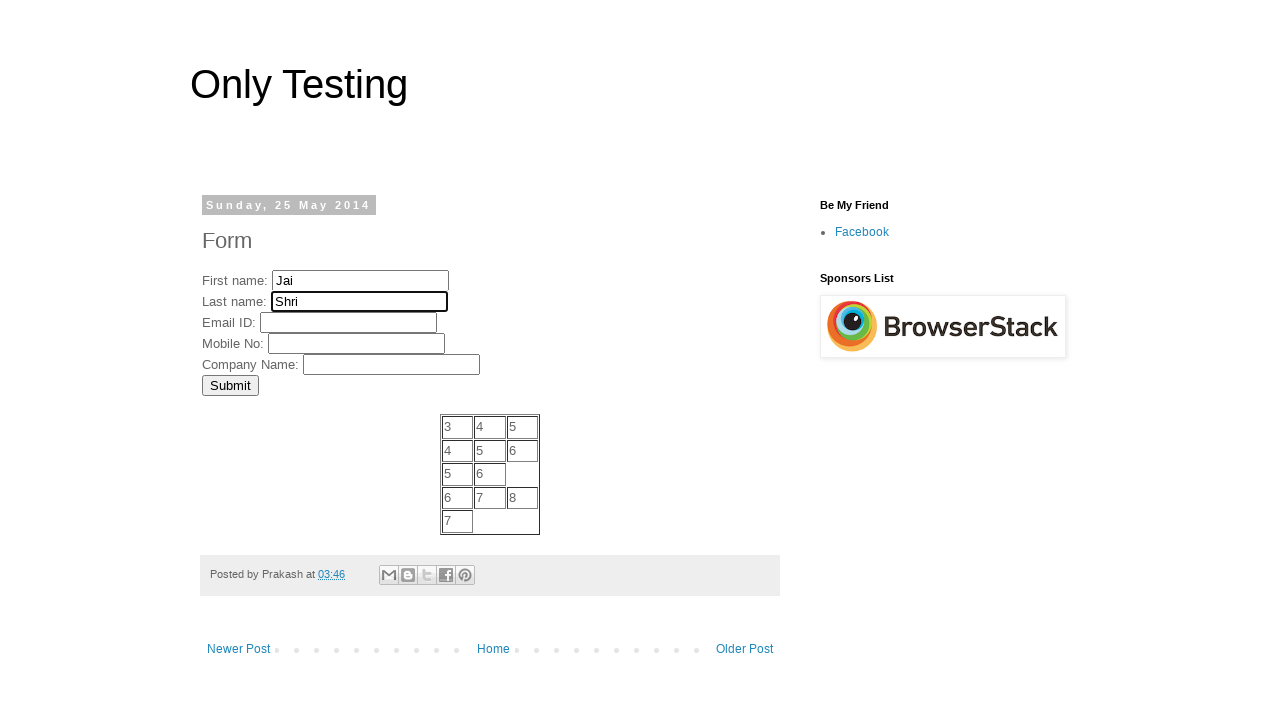

Filled email field with 'Krishna' on input[name='EmailID']
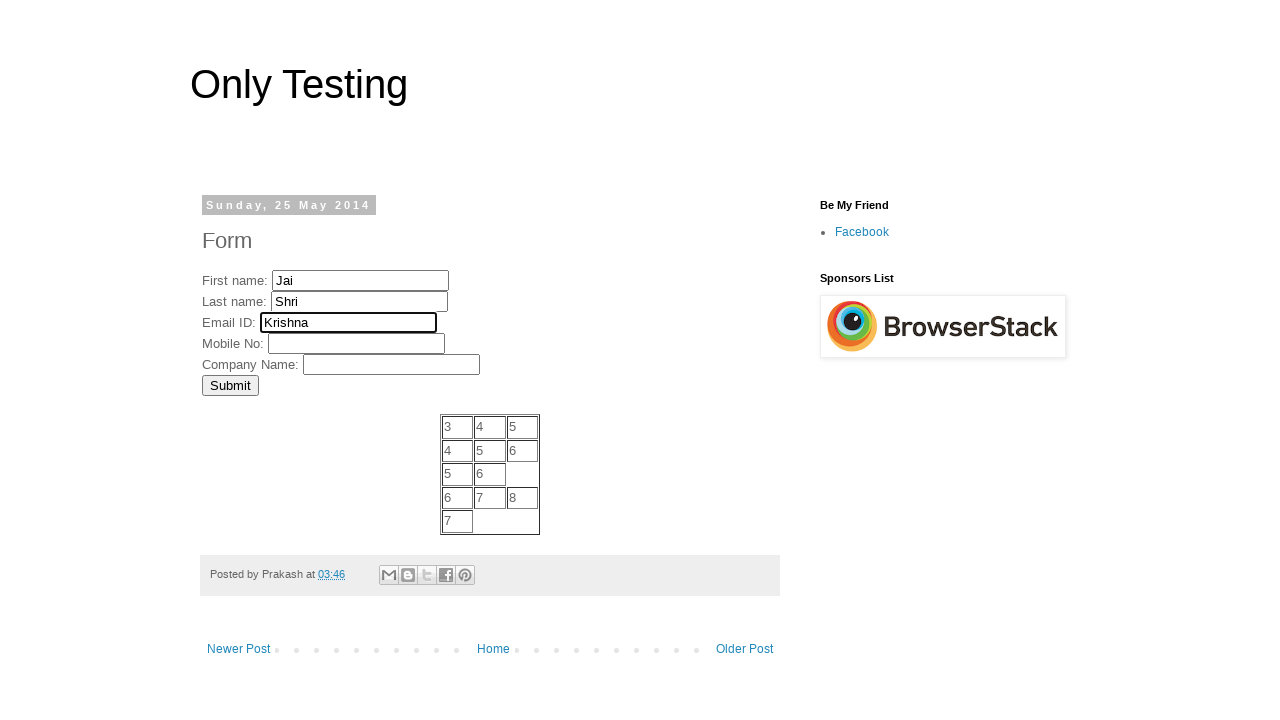

Filled mobile number field with 'gaurav@testing' on input[name='MobNo']
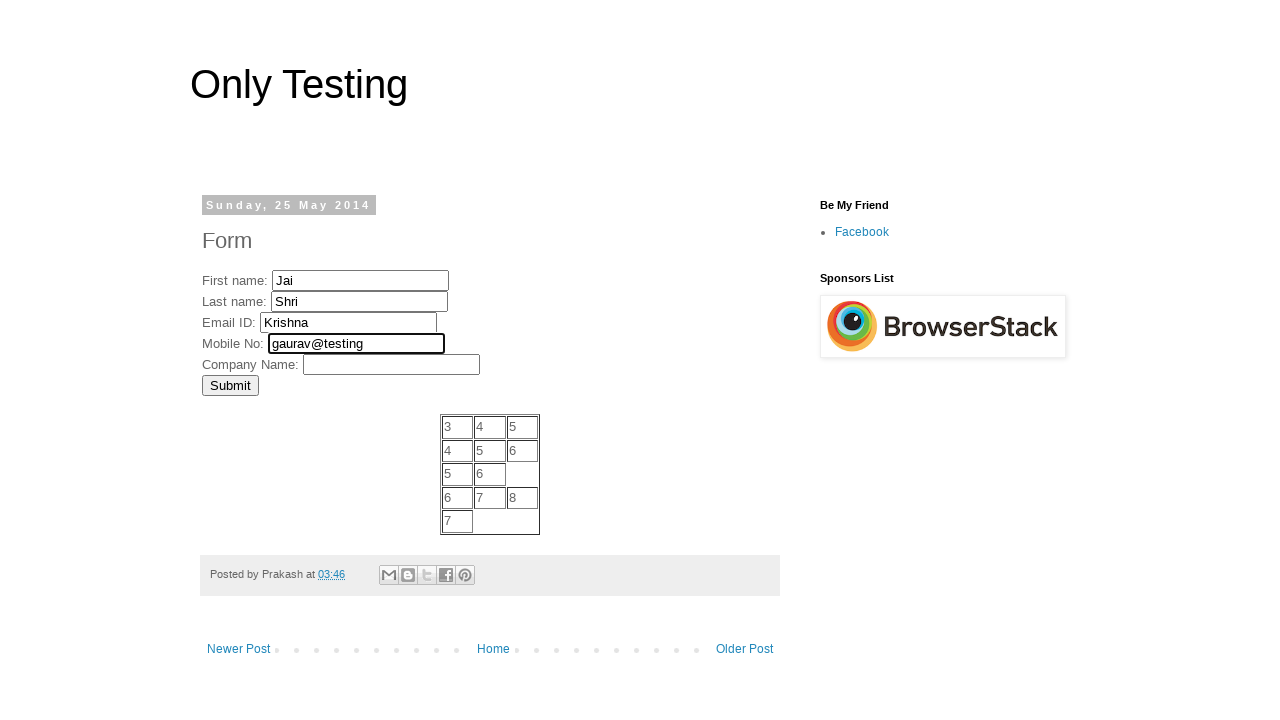

Filled company field with 'WOrldWide' on input[name='Company']
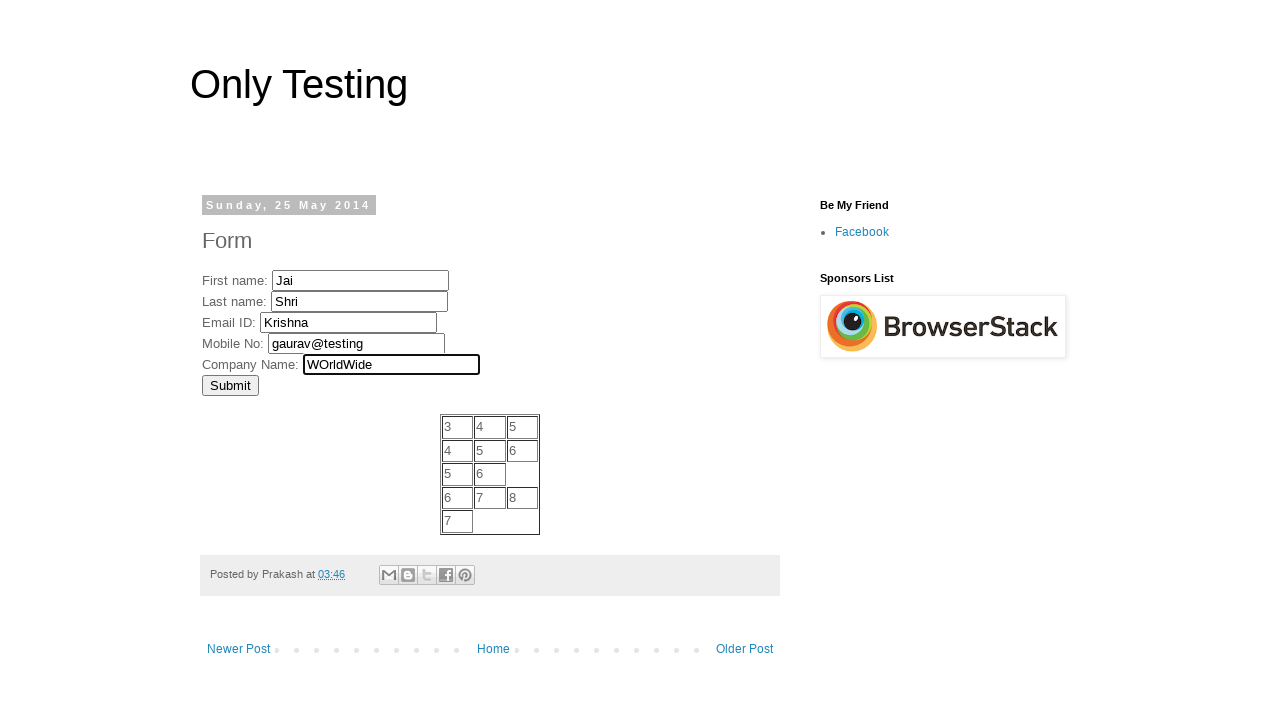

Submitted form by pressing Enter on company field on input[name='Company']
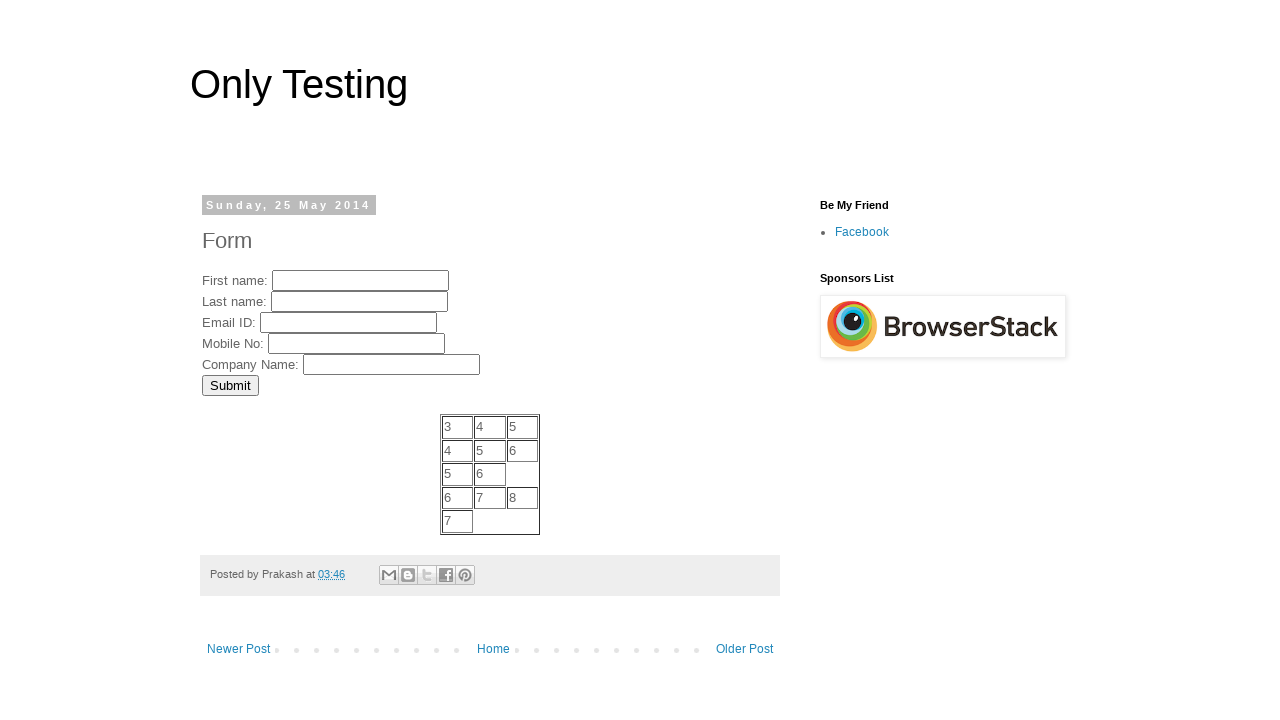

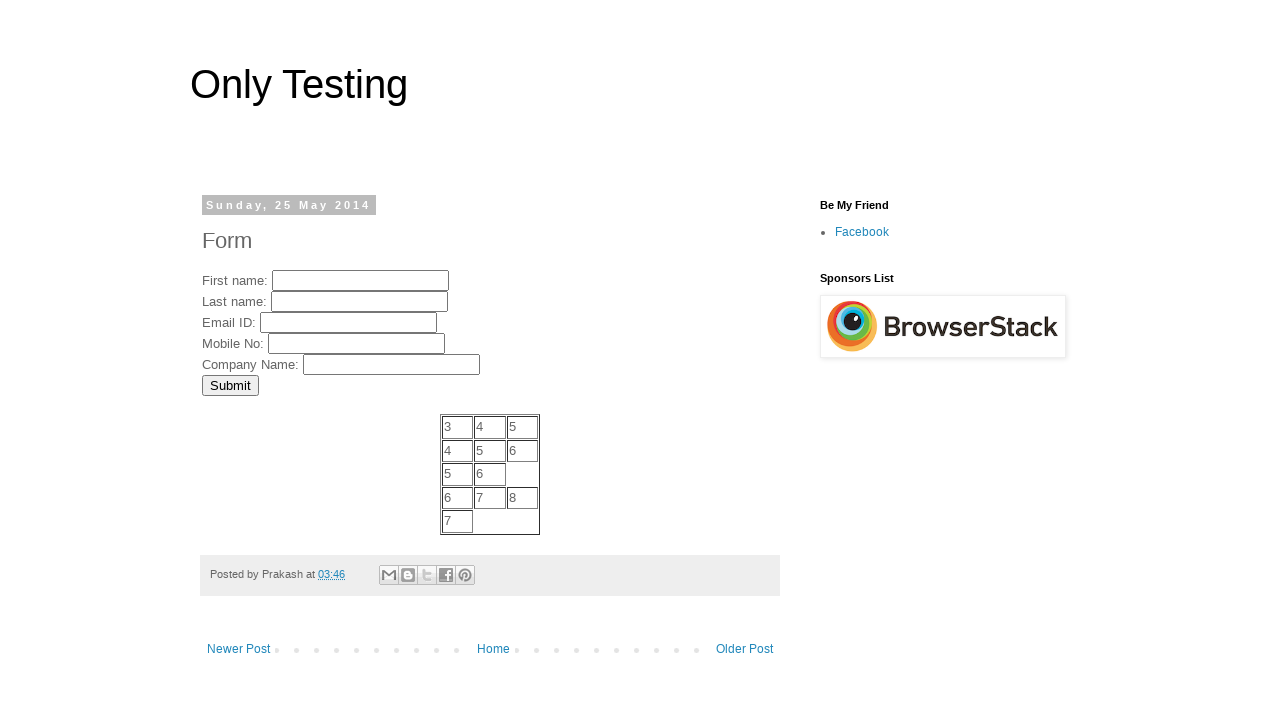